Tests train search functionality on erail.in by entering source station (MAS - Chennai) and destination station (SBC - Bangalore), then verifies that train results are displayed

Starting URL: https://erail.in/

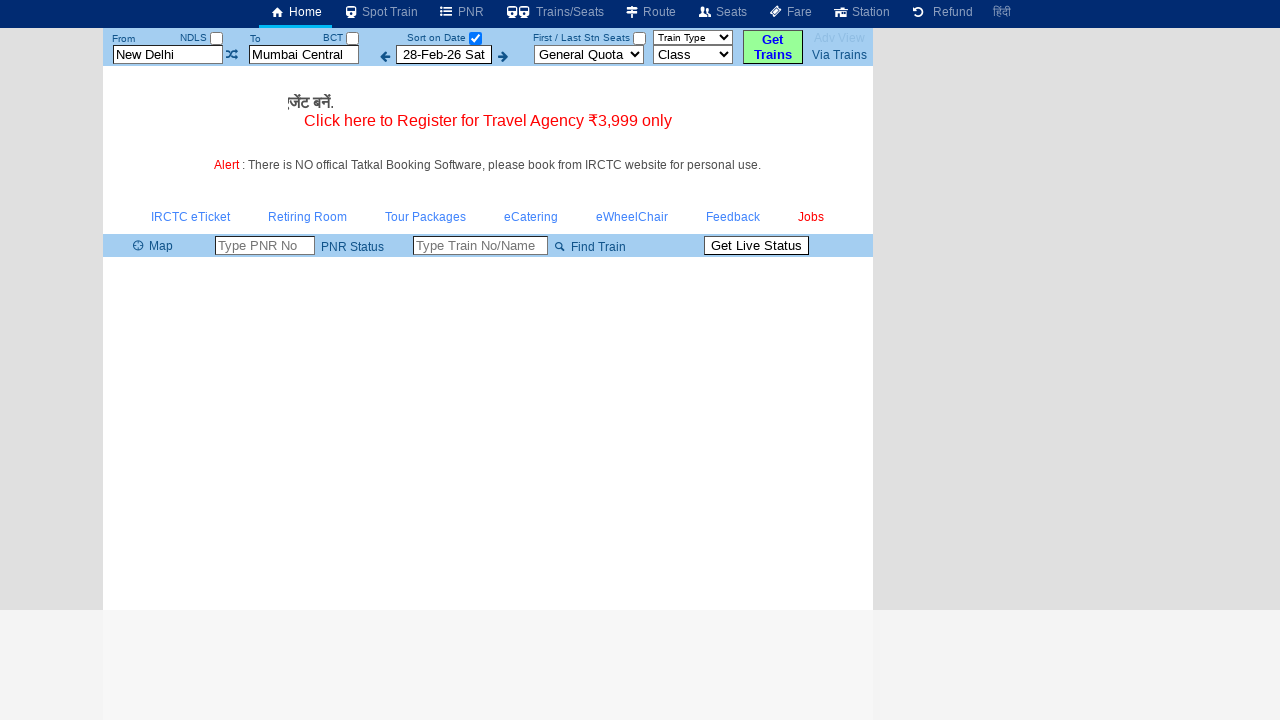

Cleared source station field on #txtStationFrom
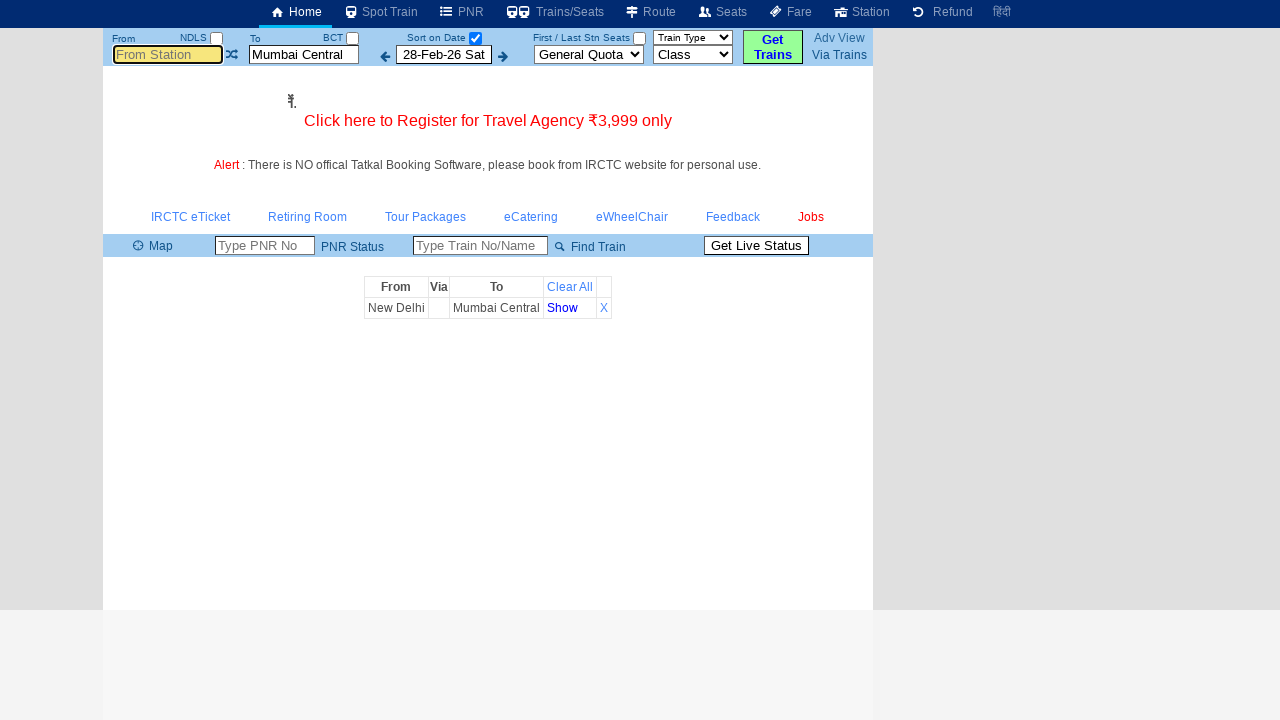

Entered source station code 'MAS' (Chennai) on #txtStationFrom
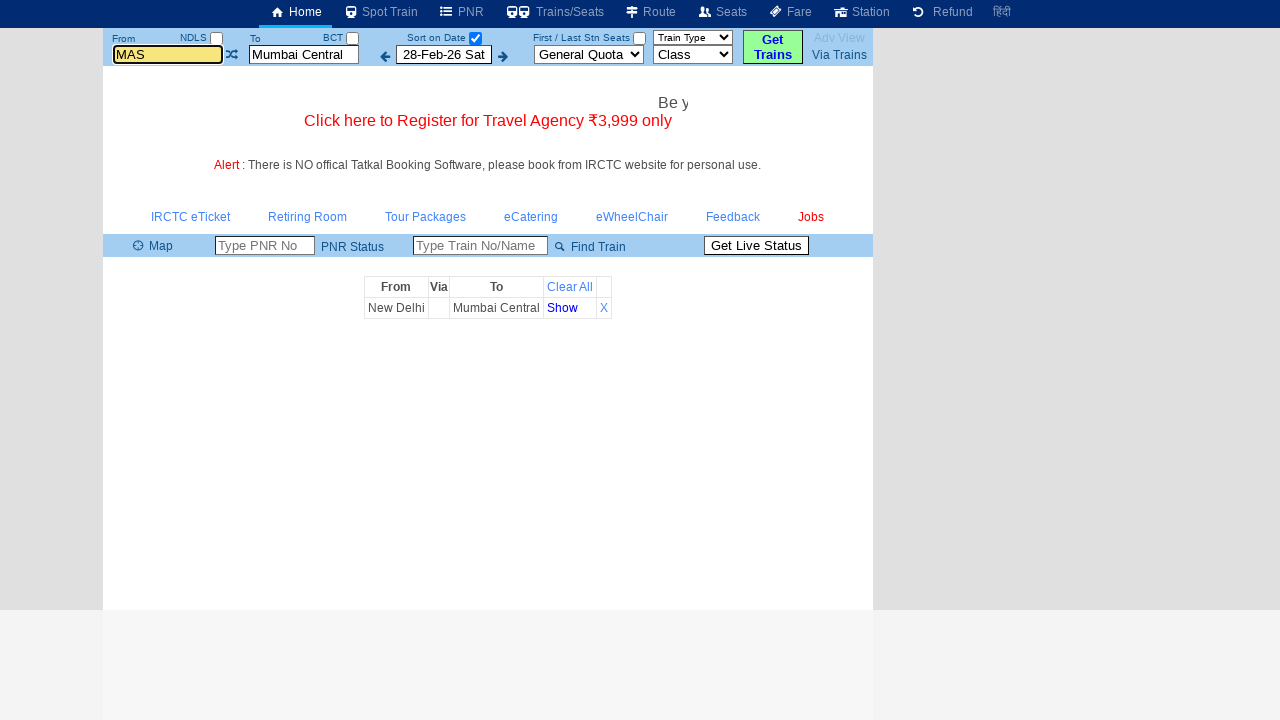

Pressed Enter to select source station on #txtStationFrom
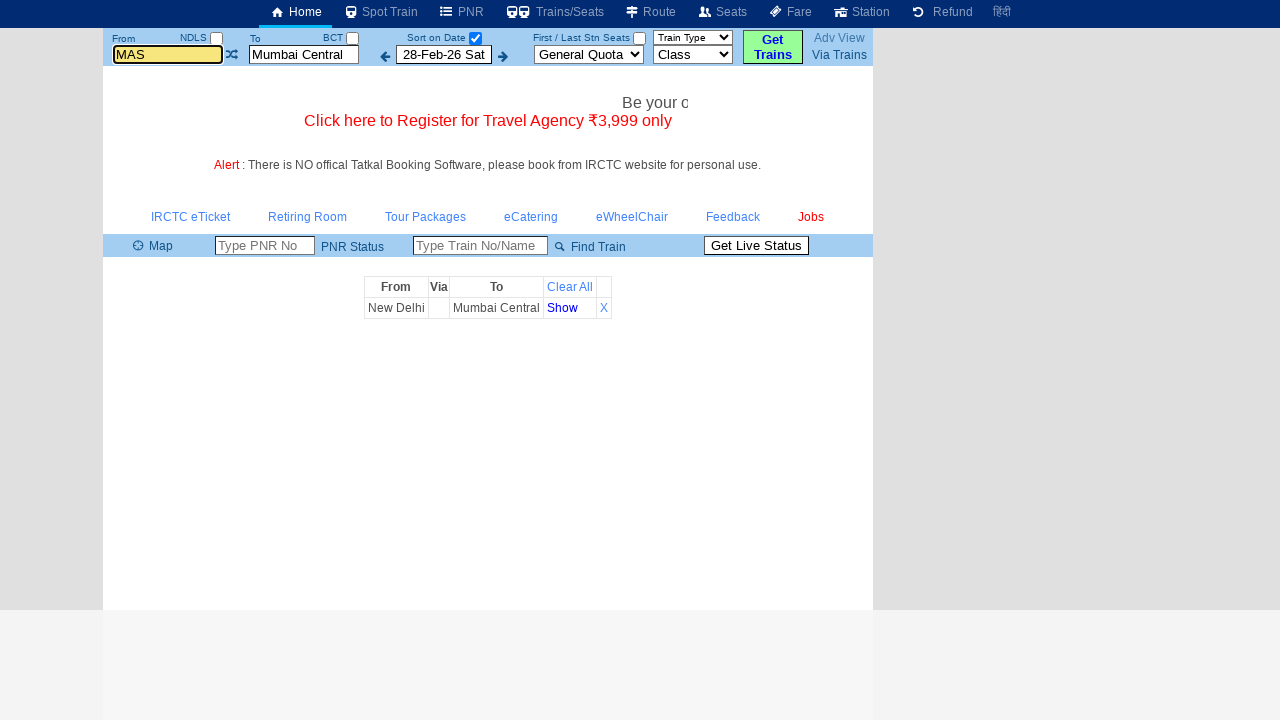

Waited for source station selection to register
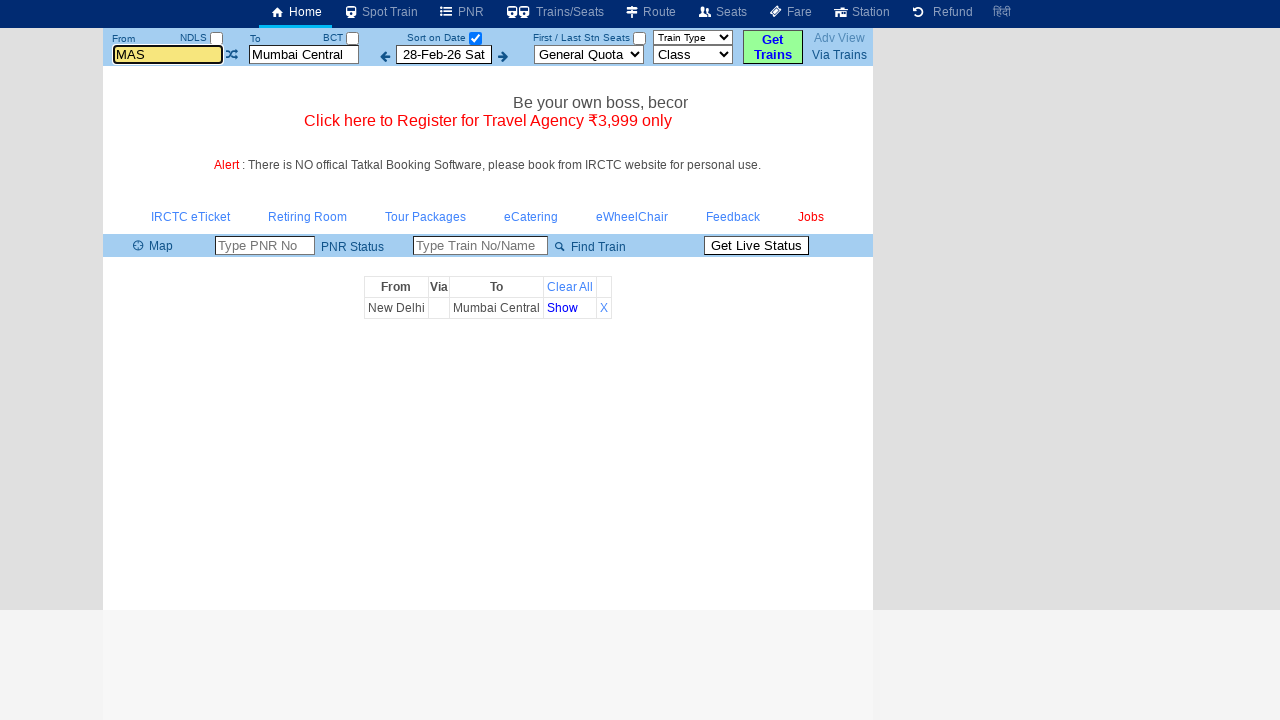

Cleared destination station field on #txtStationTo
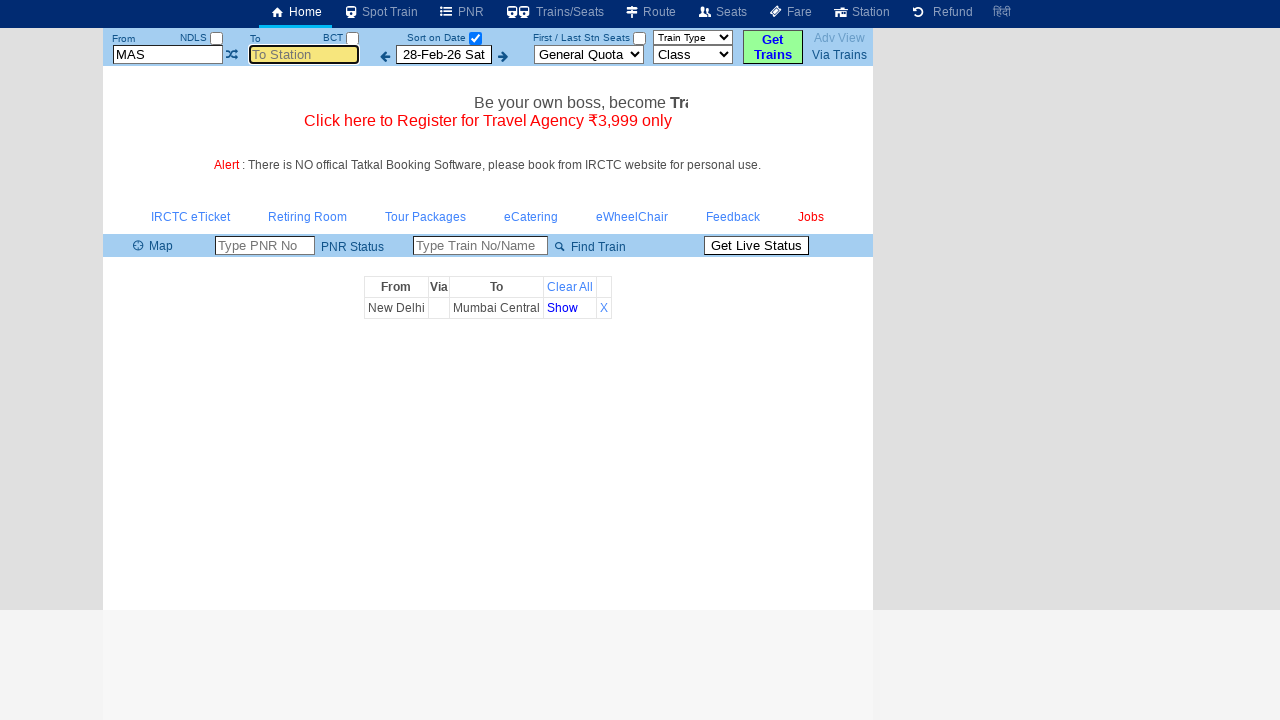

Entered destination station code 'SBC' (Bangalore) on #txtStationTo
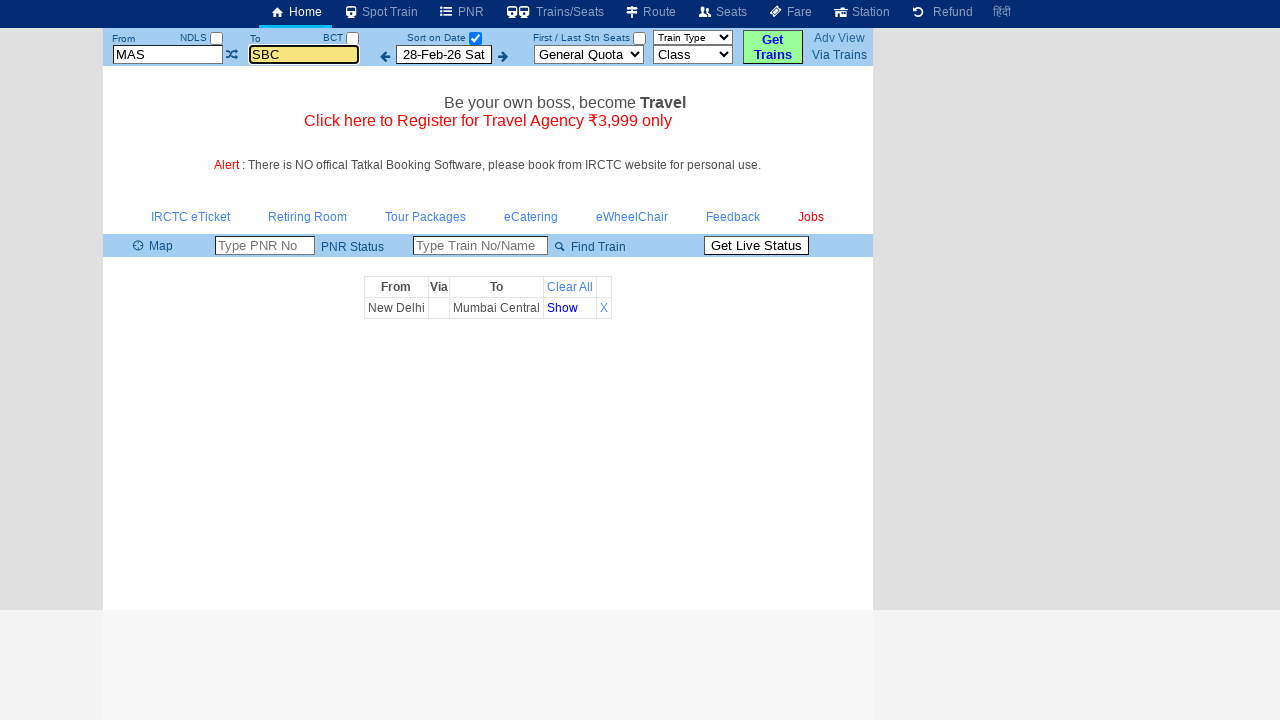

Pressed Enter to select destination station on #txtStationTo
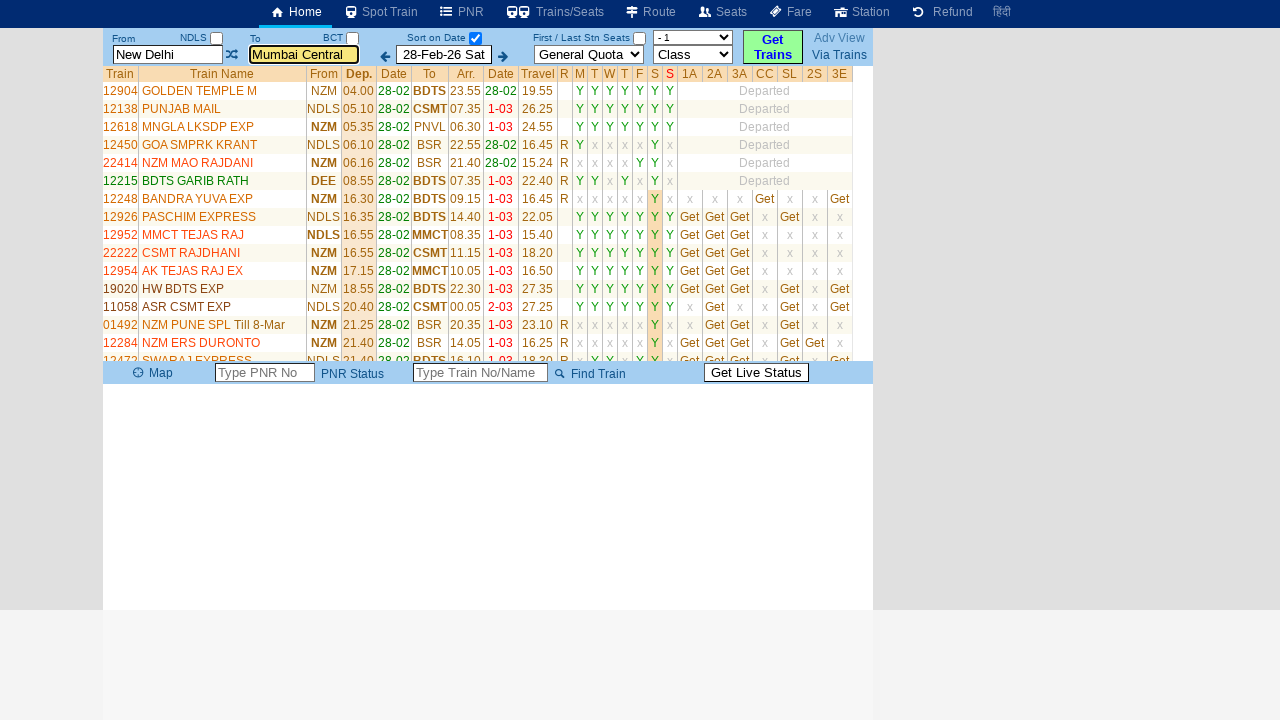

Train results table loaded successfully
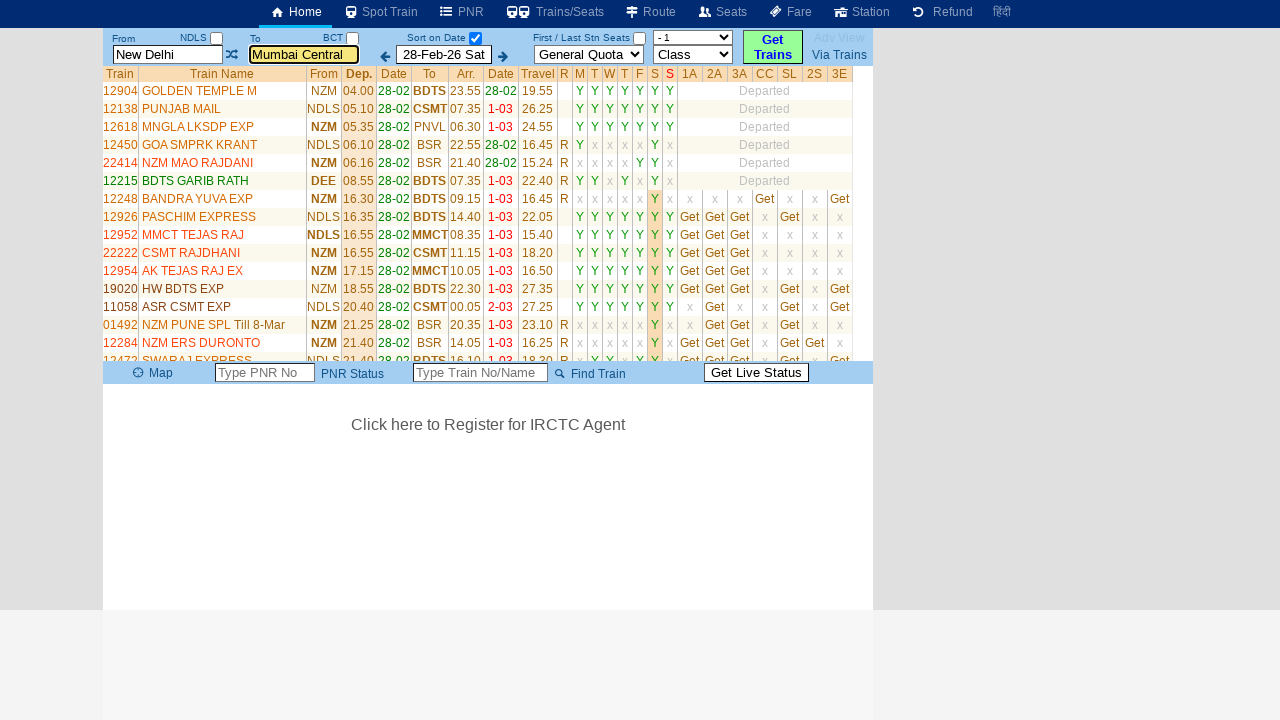

Verified train results are displayed with train information
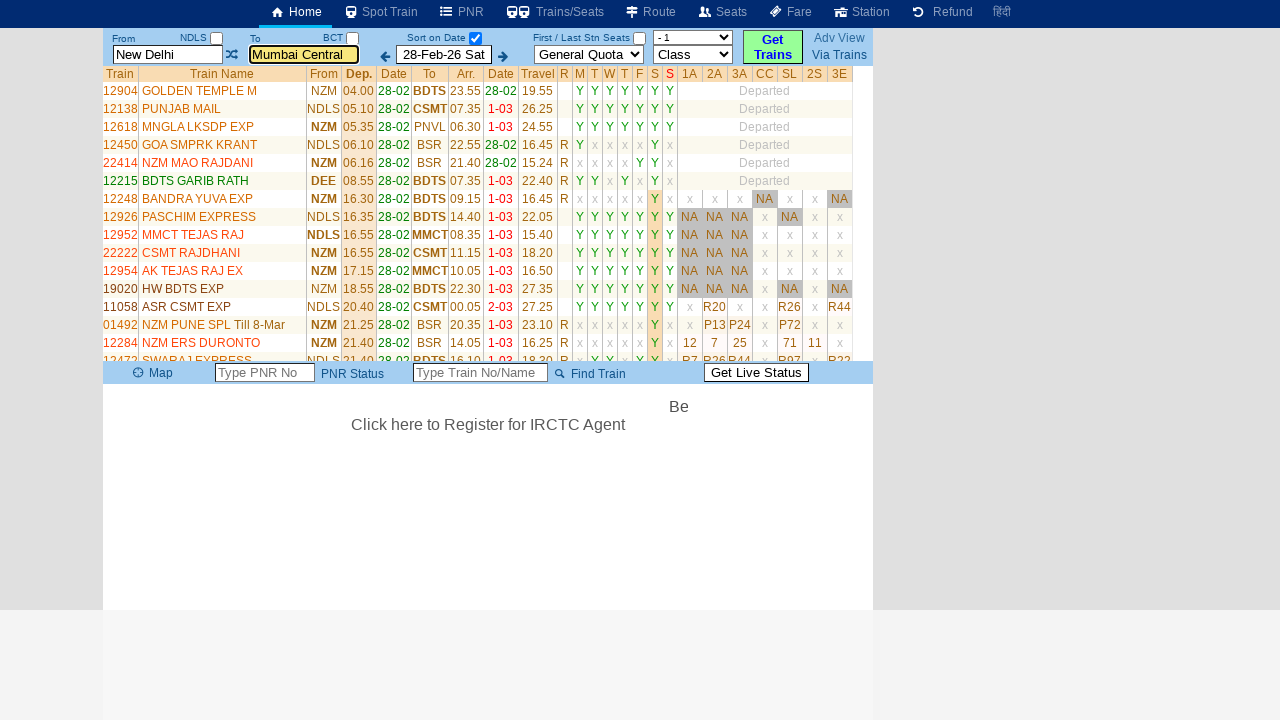

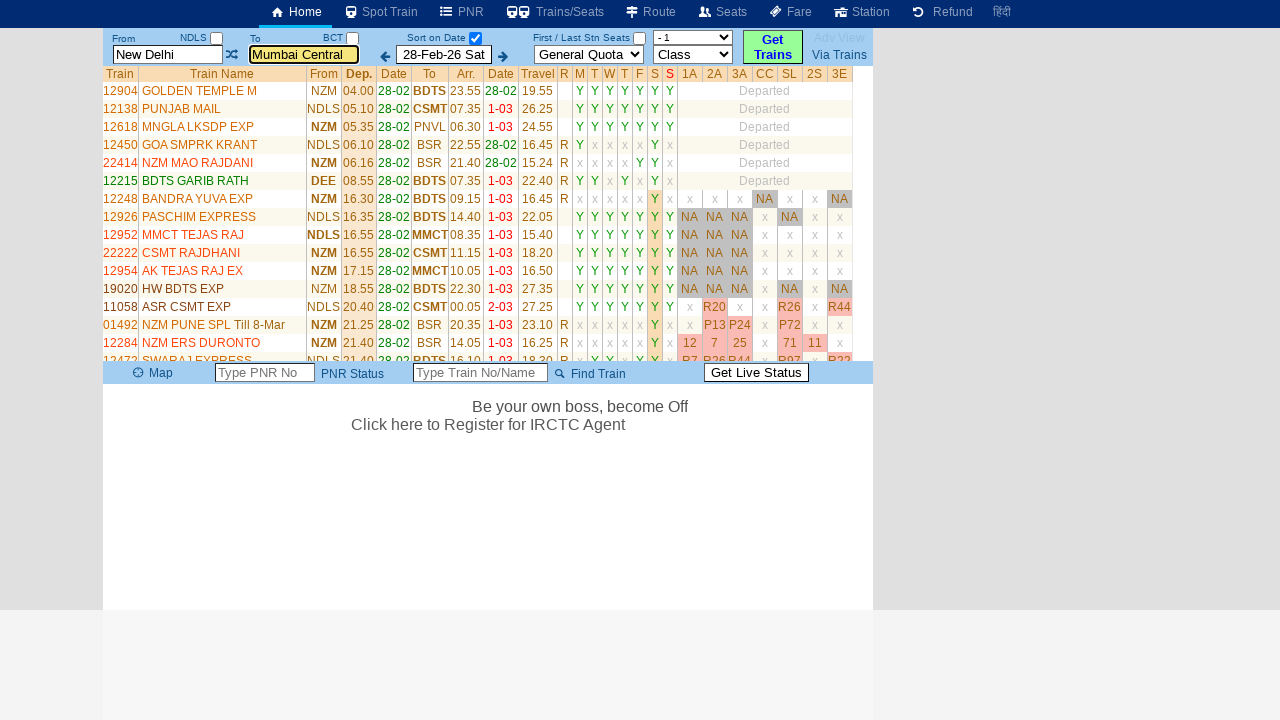